Tests right-click (context click) functionality by performing a context click action on the Register link element on a demo alerts page.

Starting URL: https://demo.automationtesting.in/Alerts.html

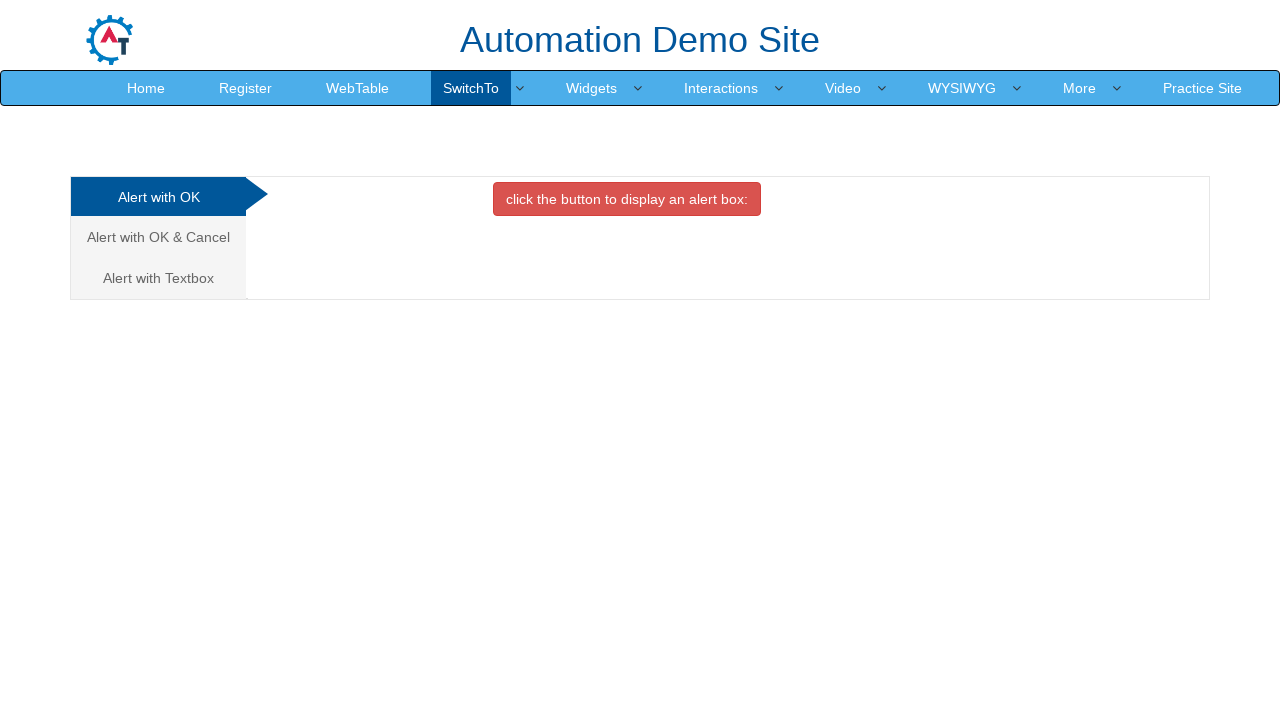

Navigated to demo alerts page
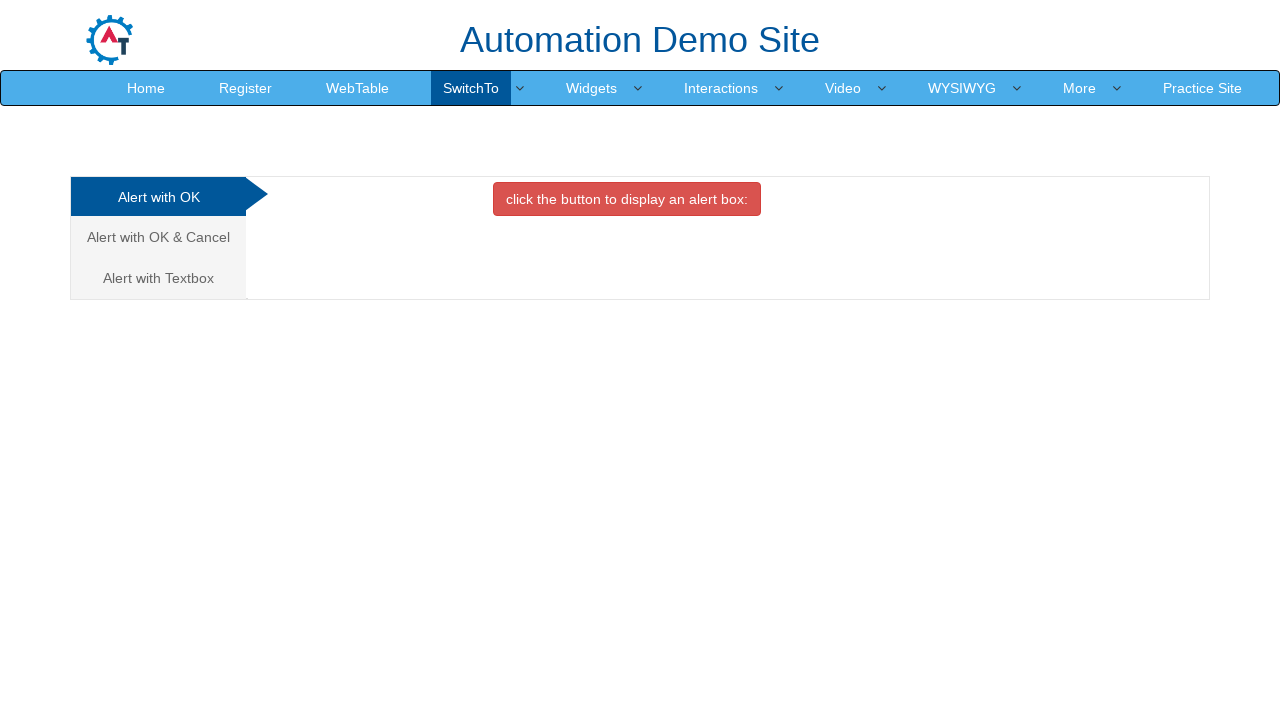

Located Register link element
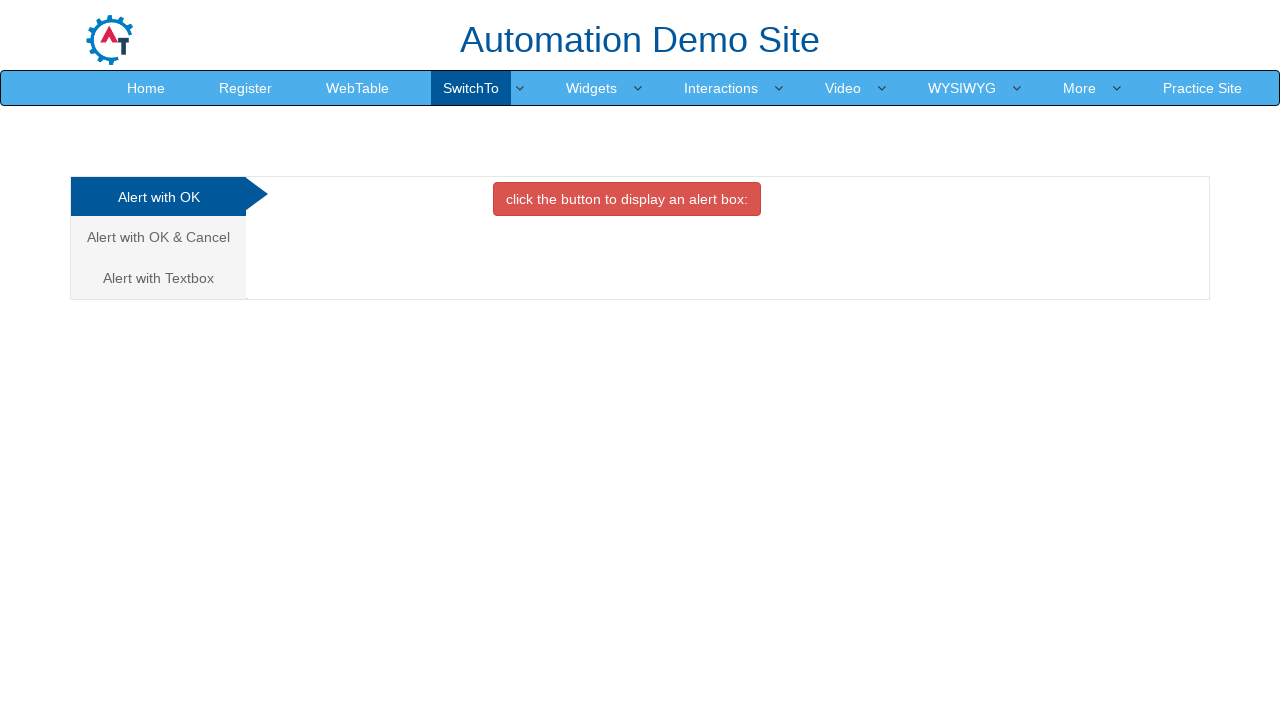

Performed right-click (context click) on Register link element at (246, 88) on a[href='Register.html']
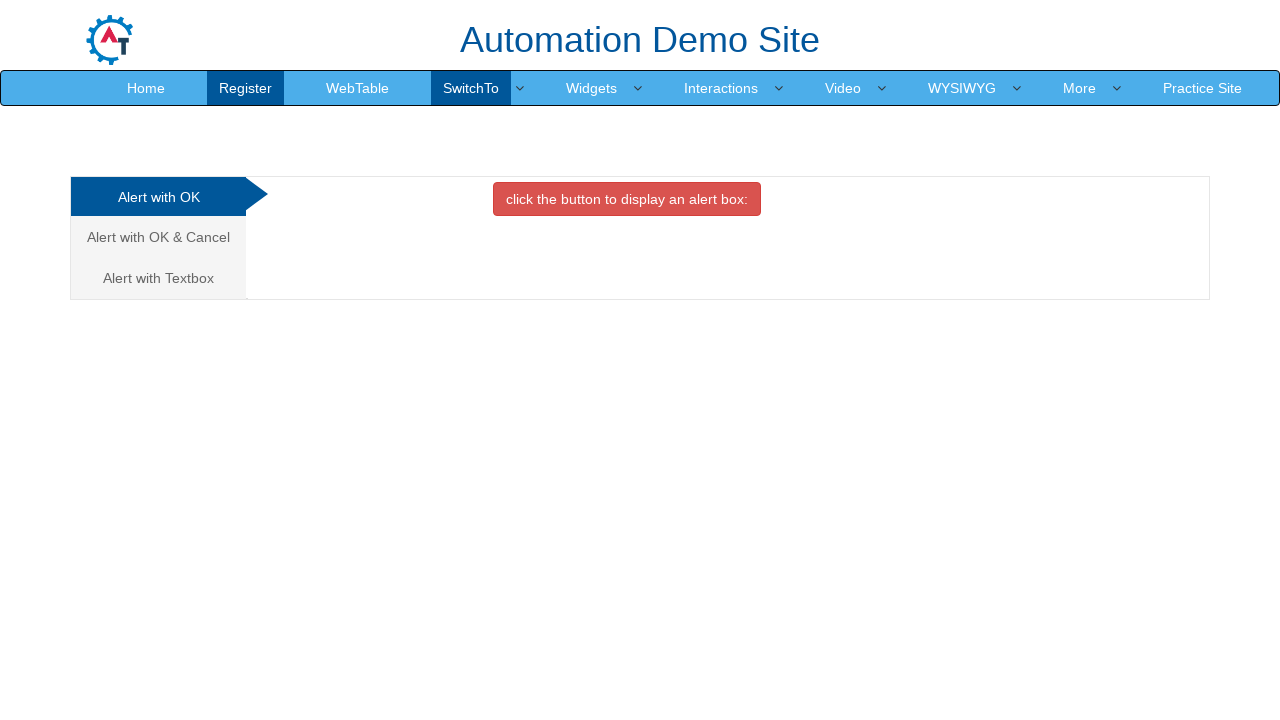

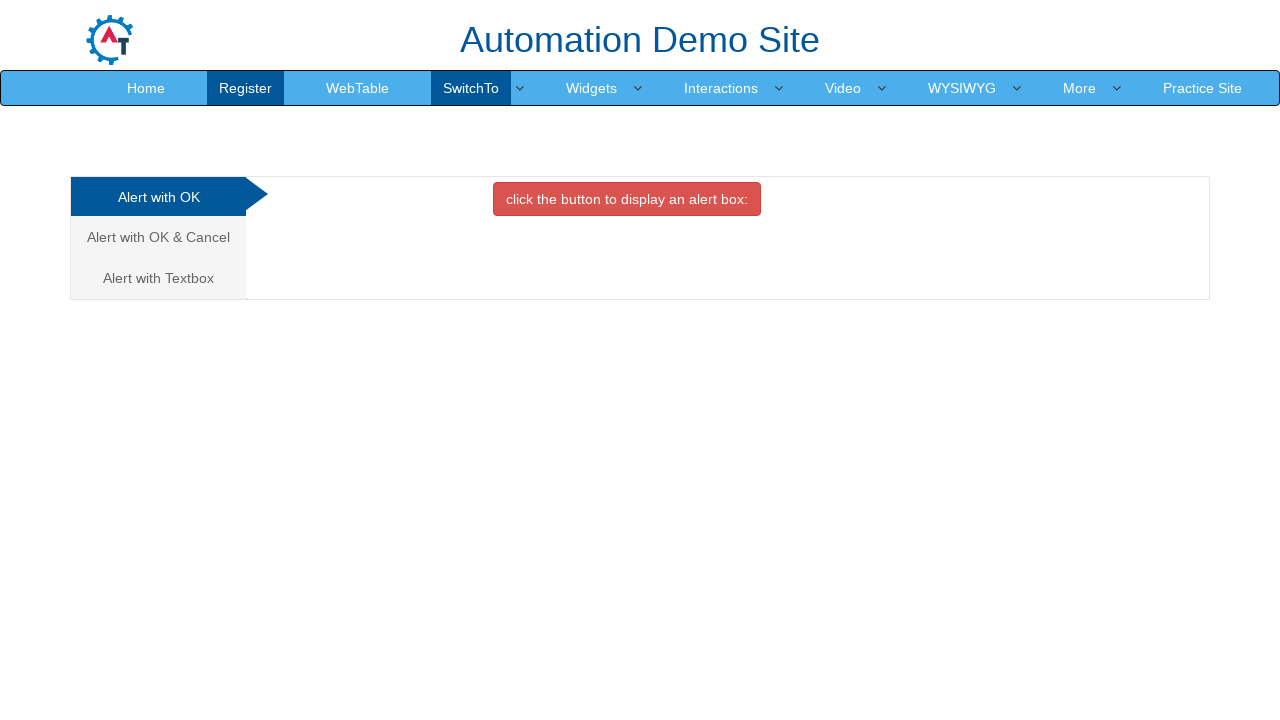